Verifies that the "Online top-up without commission" block title is displayed correctly on the MTS Belarus homepage by scrolling to the element and checking its text content.

Starting URL: https://www.mts.by/

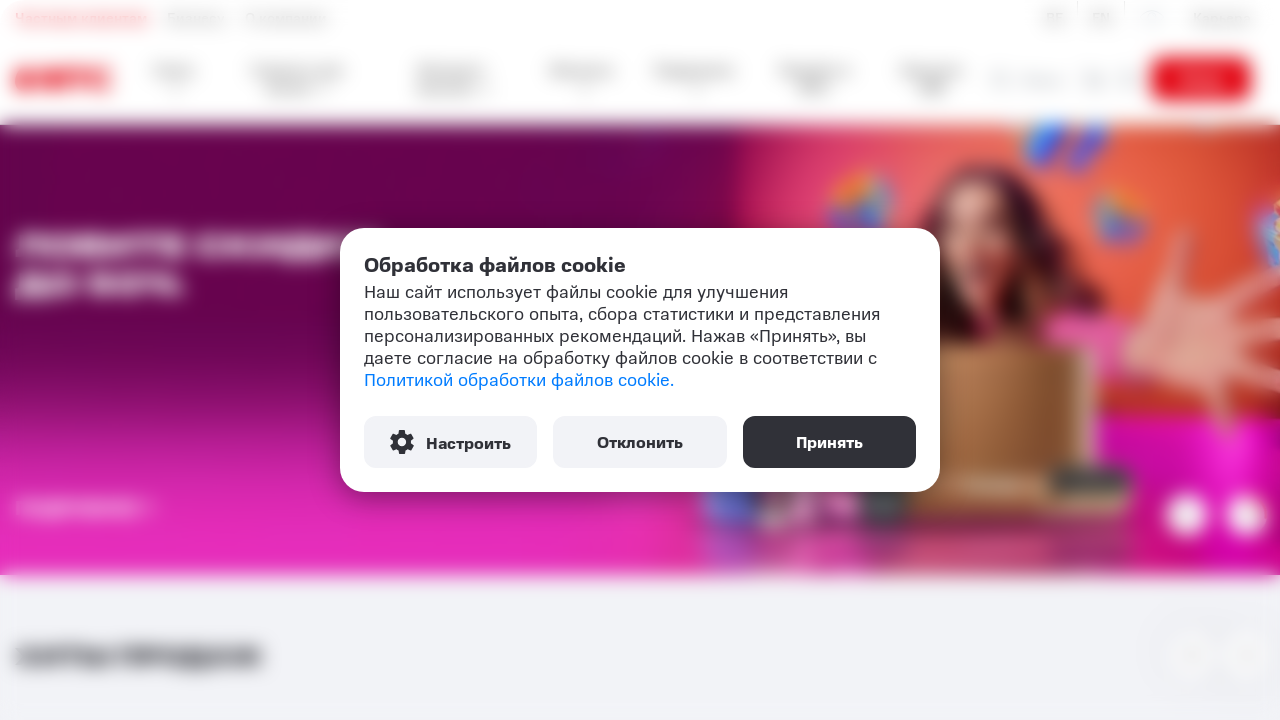

Located the 'Online top-up without commission' block title element
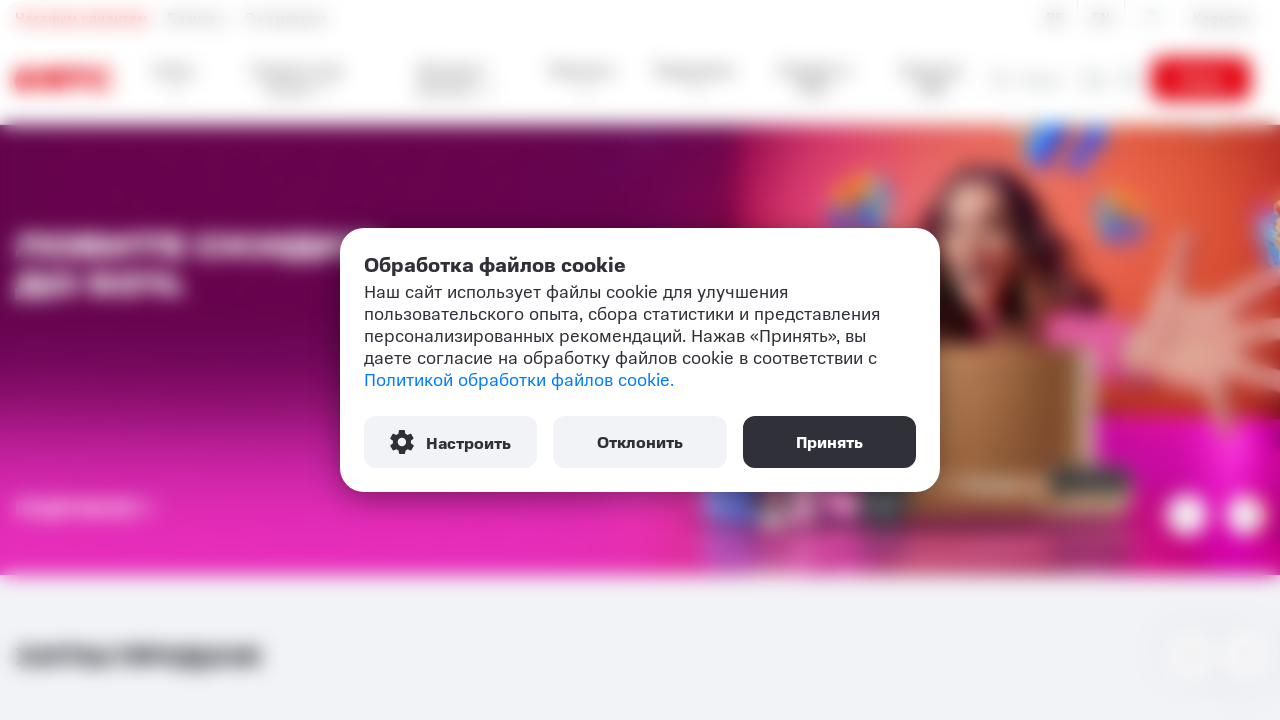

Scrolled to the block title element
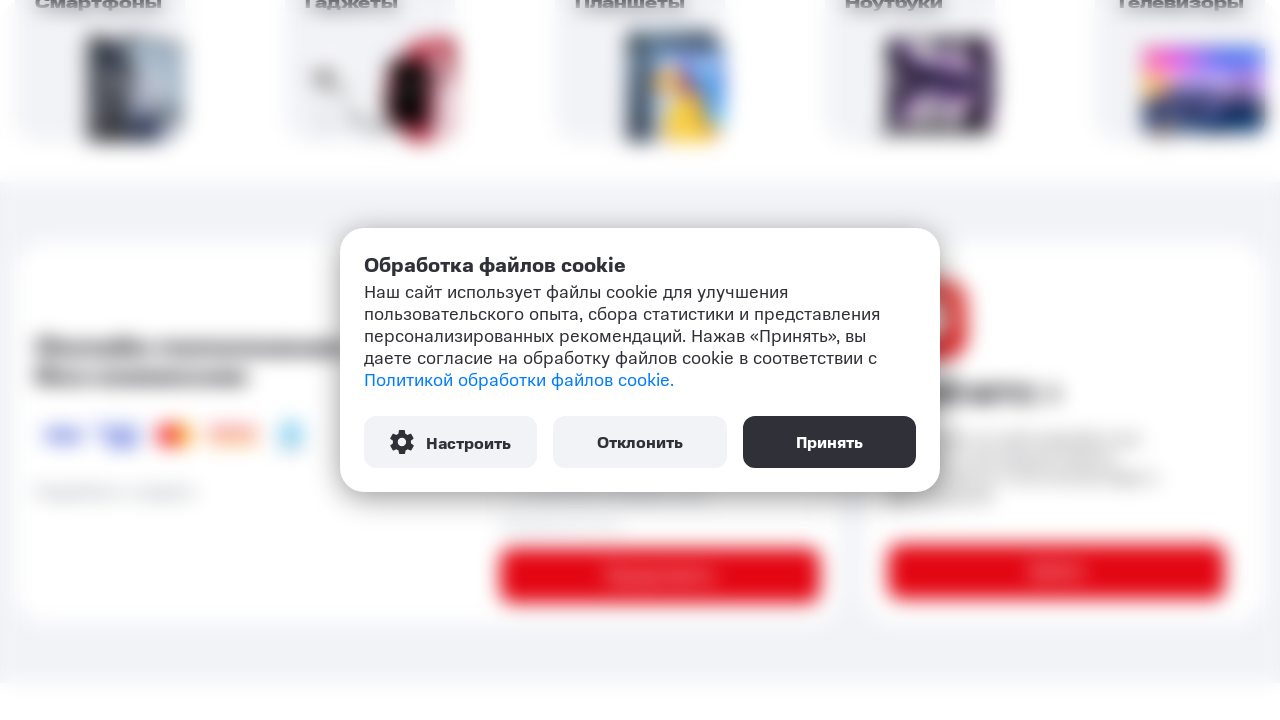

Block title element is now visible
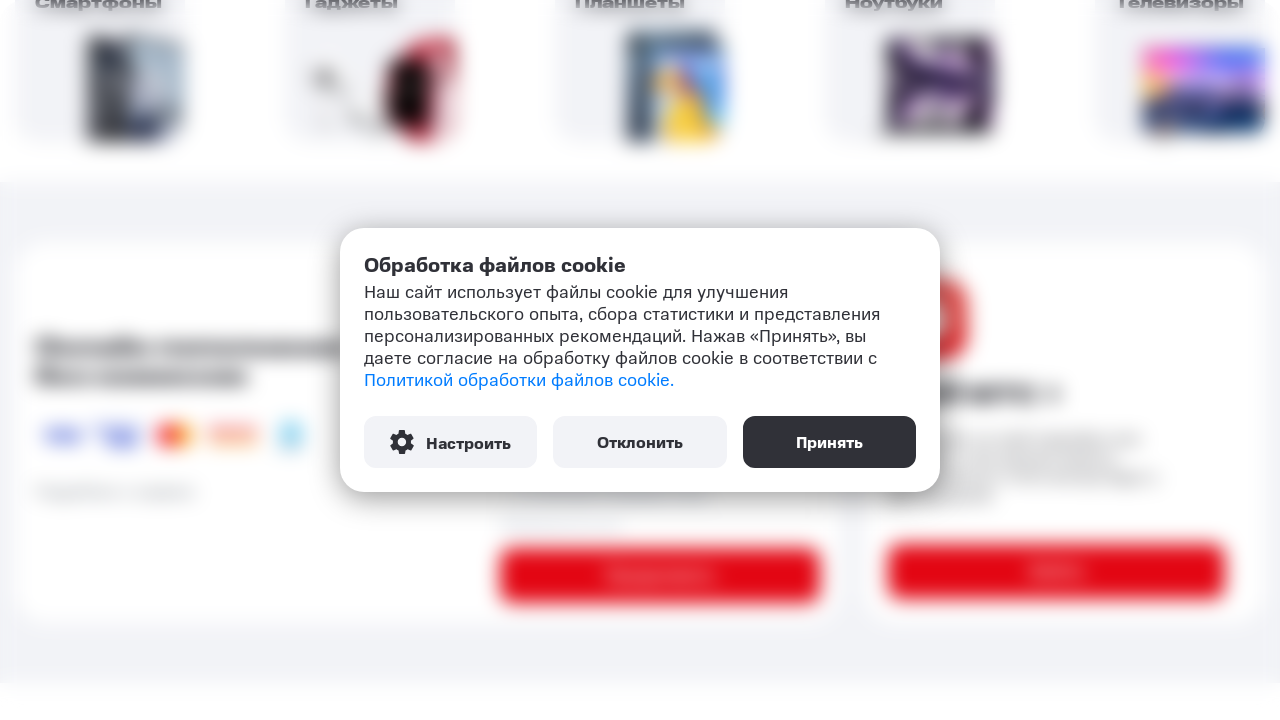

Retrieved text content from block title element
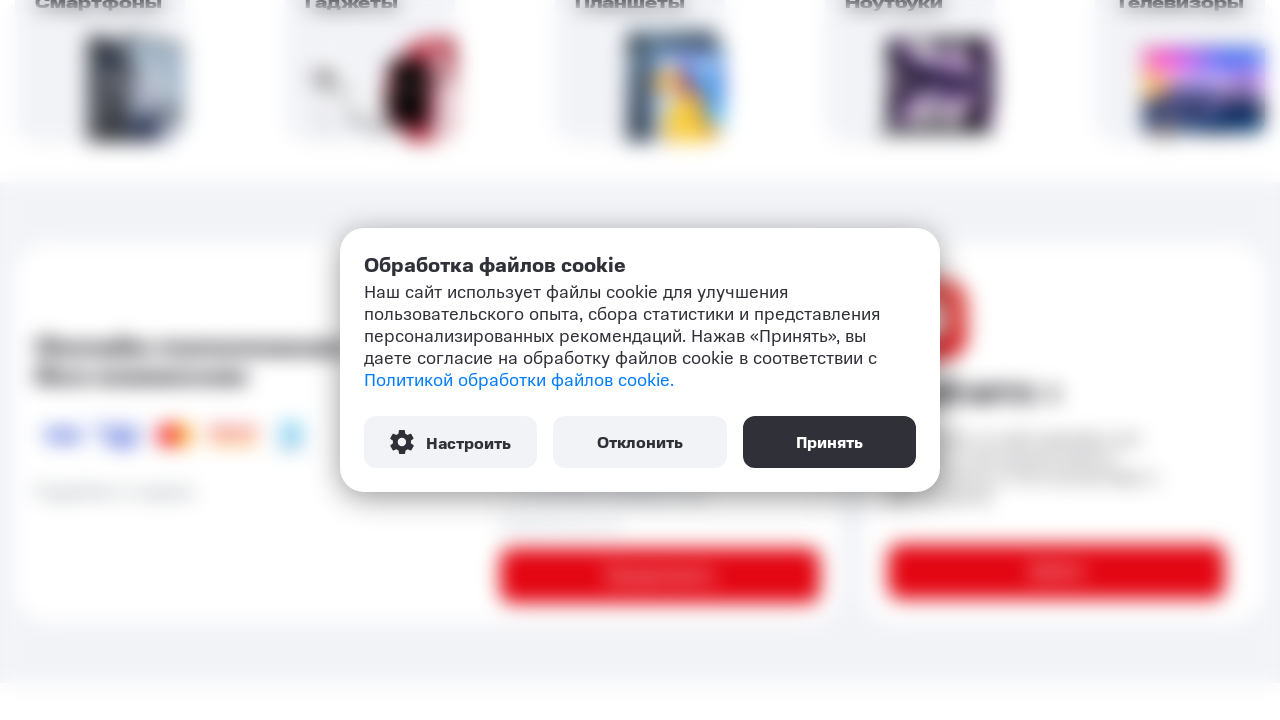

Verified that block title contains both 'Онлайн пополнение' and 'без комиссии'
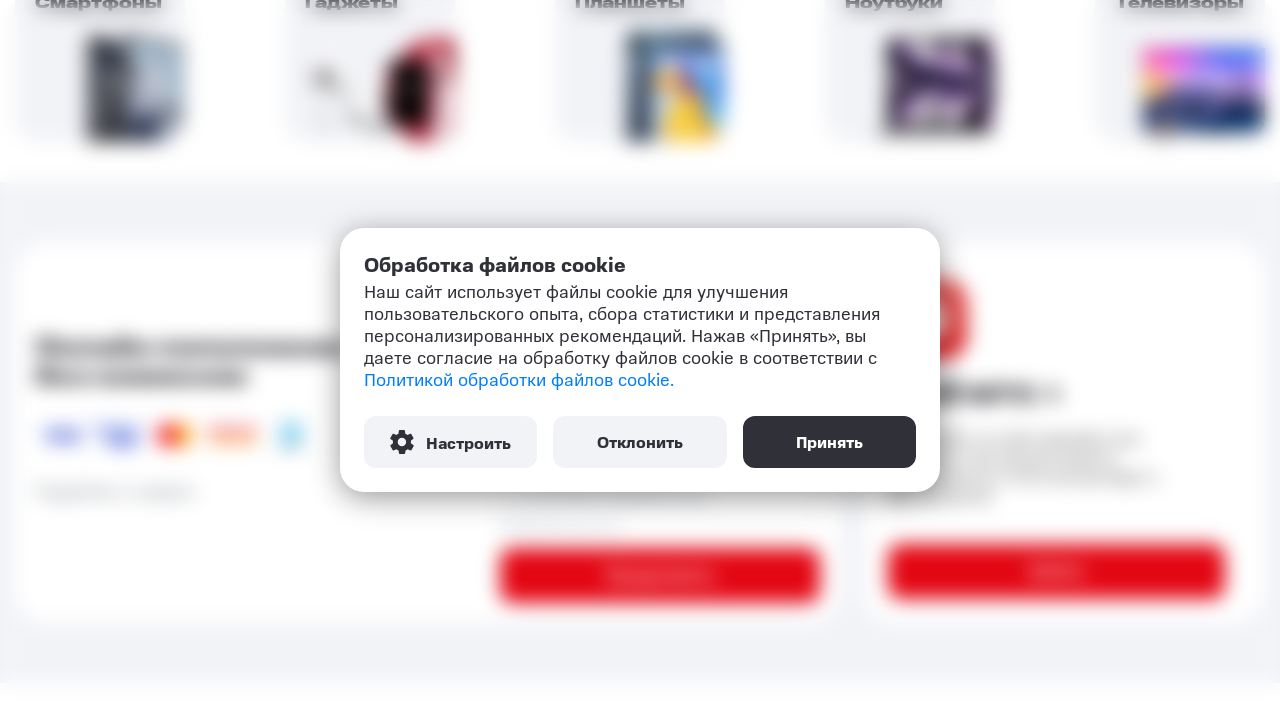

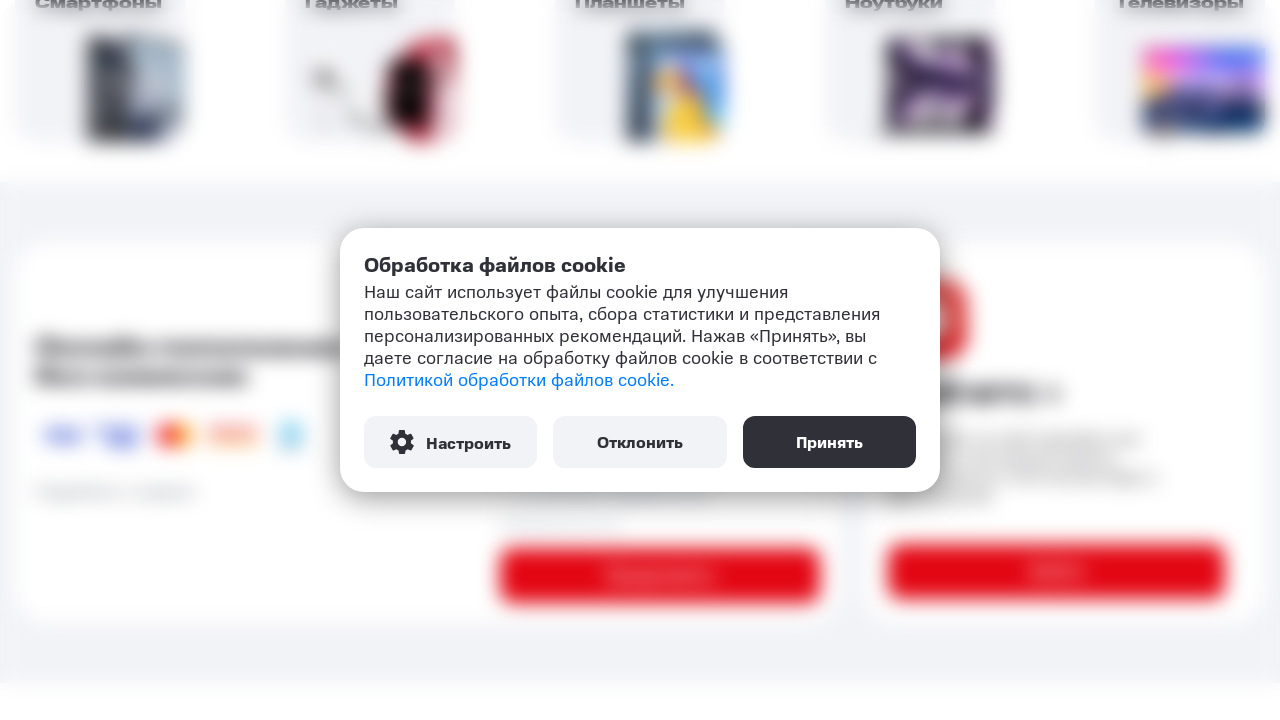